Tests radio button functionality by clicking various radio buttons, verifying selection states, and checking default selections on a demo page

Starting URL: https://www.leafground.com/radio.xhtml

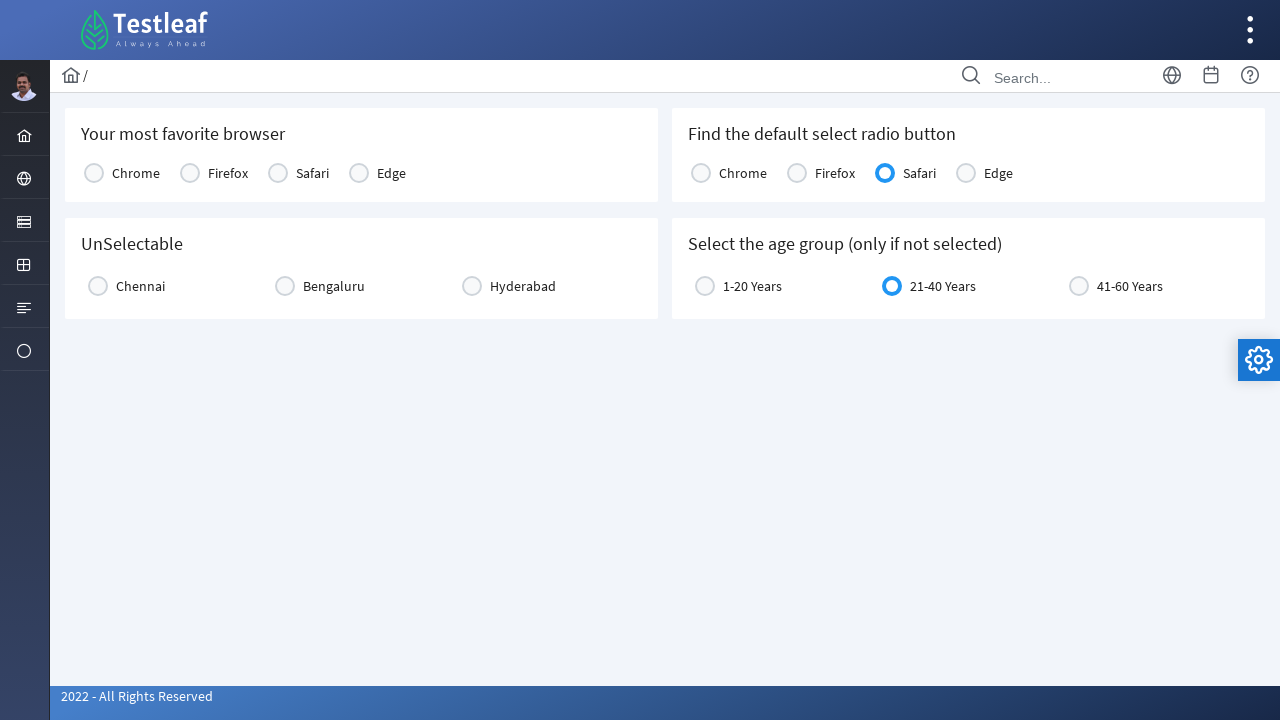

Navigated to radio button demo page
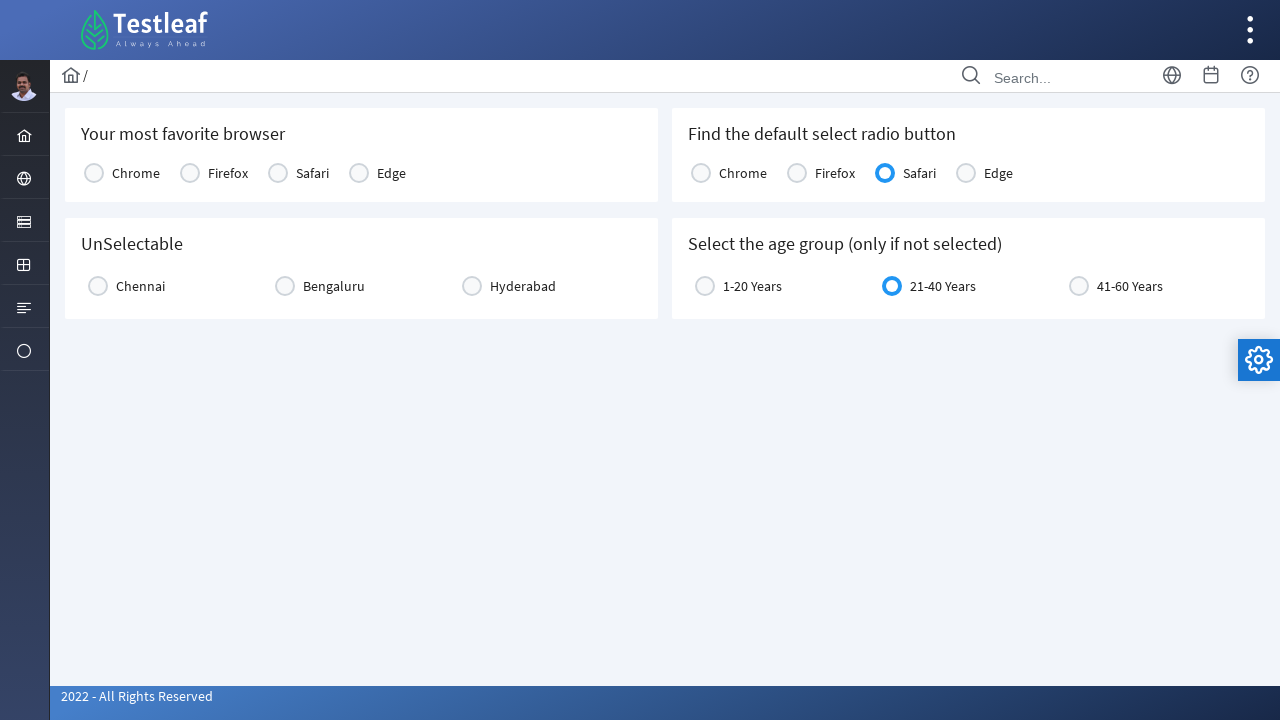

Clicked first radio button in console1 table at (94, 173) on xpath=//table[@id='j_idt87:console1']/tbody[1]/tr[1]/td[1]/div[1]/div[2]/span[1]
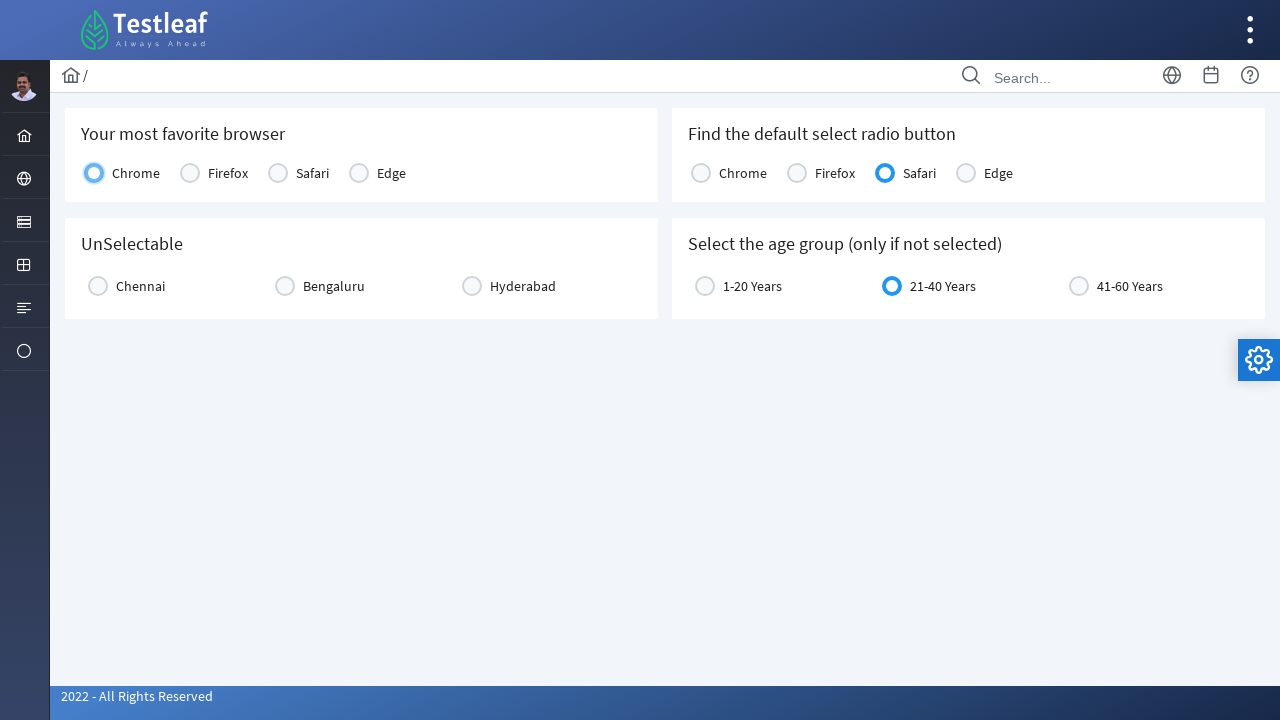

Clicked first radio button again to test toggle behavior at (94, 173) on xpath=//table[@id='j_idt87:console1']/tbody[1]/tr[1]/td[1]/div[1]/div[2]/span[1]
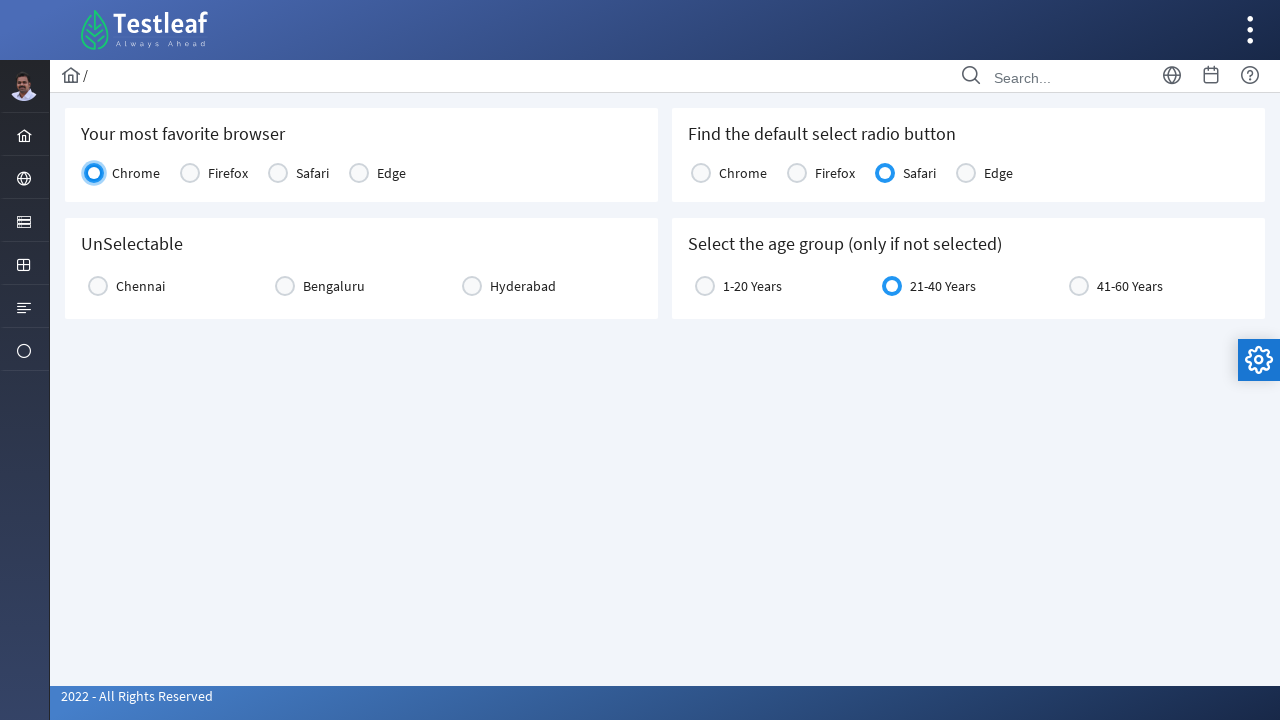

Clicked city2 radio button at (98, 286) on xpath=//div[@id='j_idt87:city2']/div[1]/div[1]/div[1]/div[2]
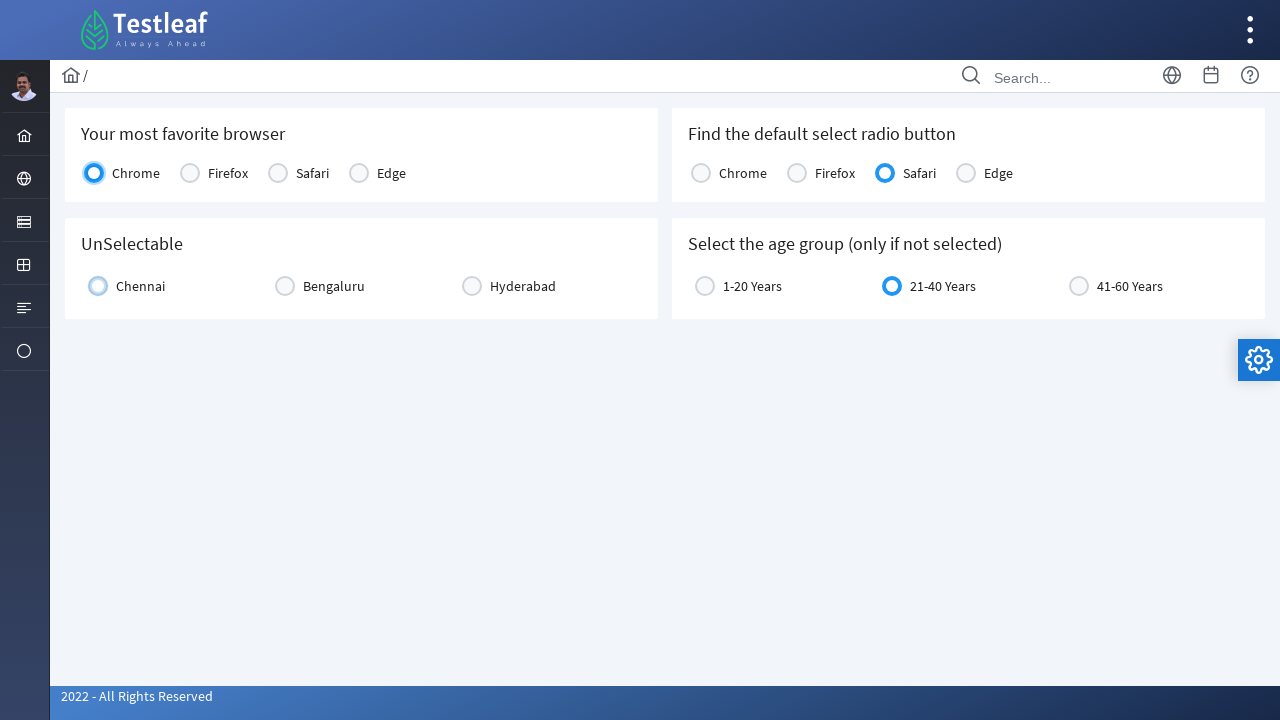

Clicked city2 radio button again to verify selection state at (98, 286) on xpath=//div[@id='j_idt87:city2']/div[1]/div[1]/div[1]/div[2]
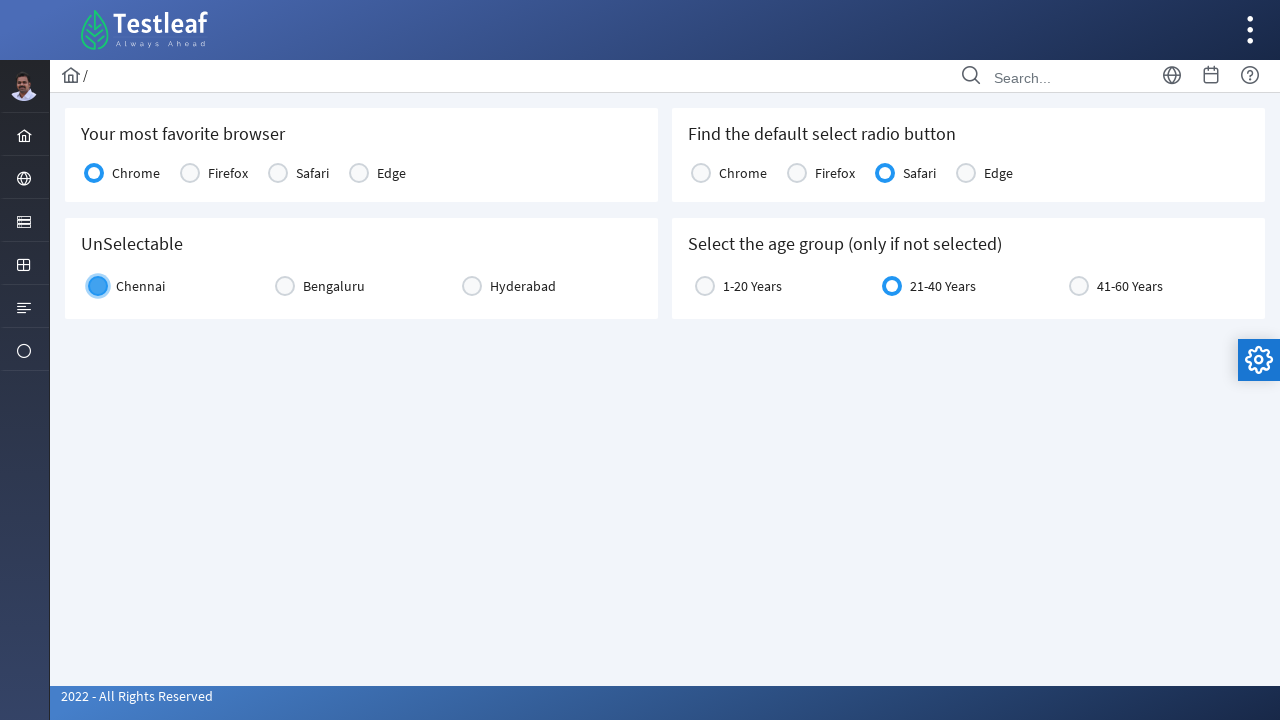

Located default radio button in console2
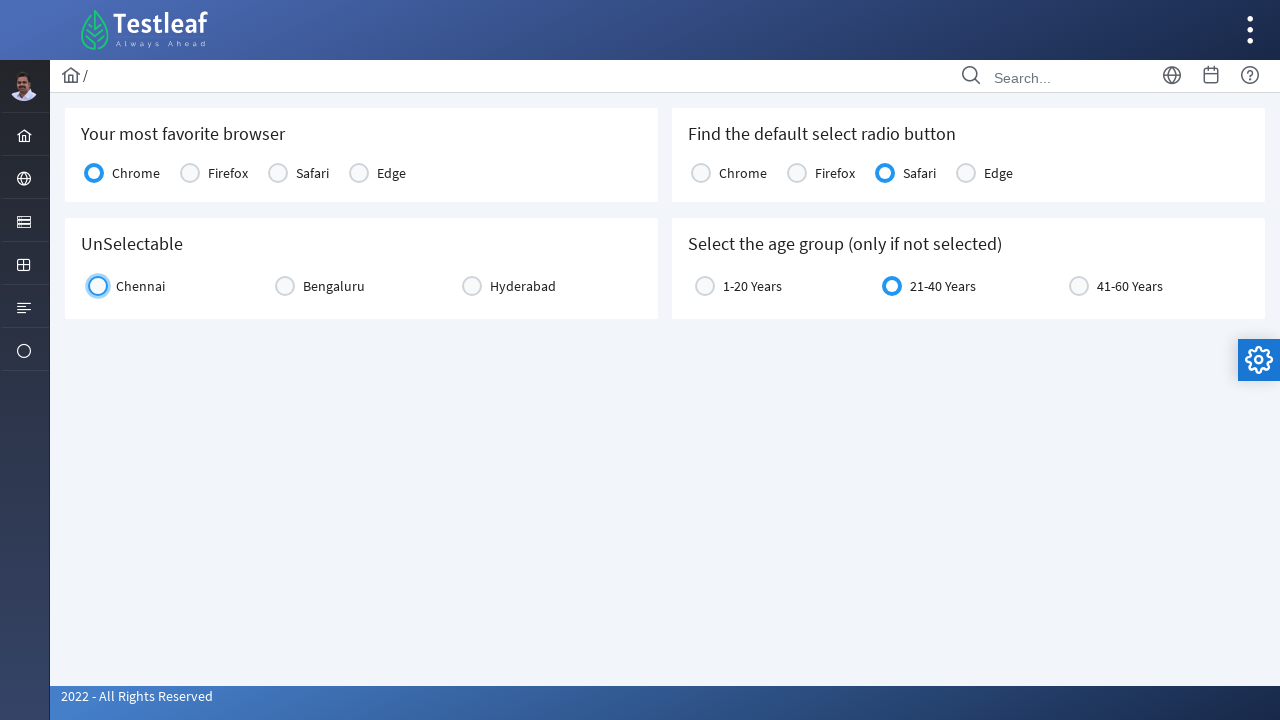

Checked default radio button in console2 - is_checked: True
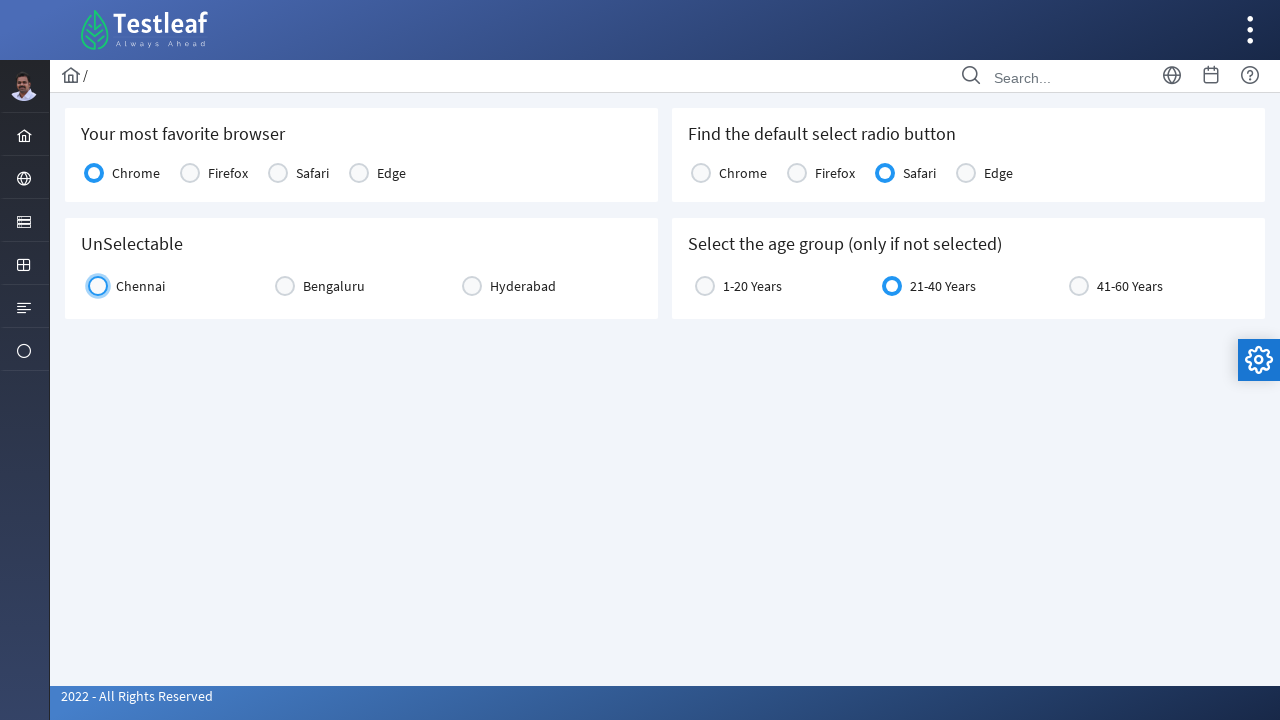

Located age group 21-40 radio button
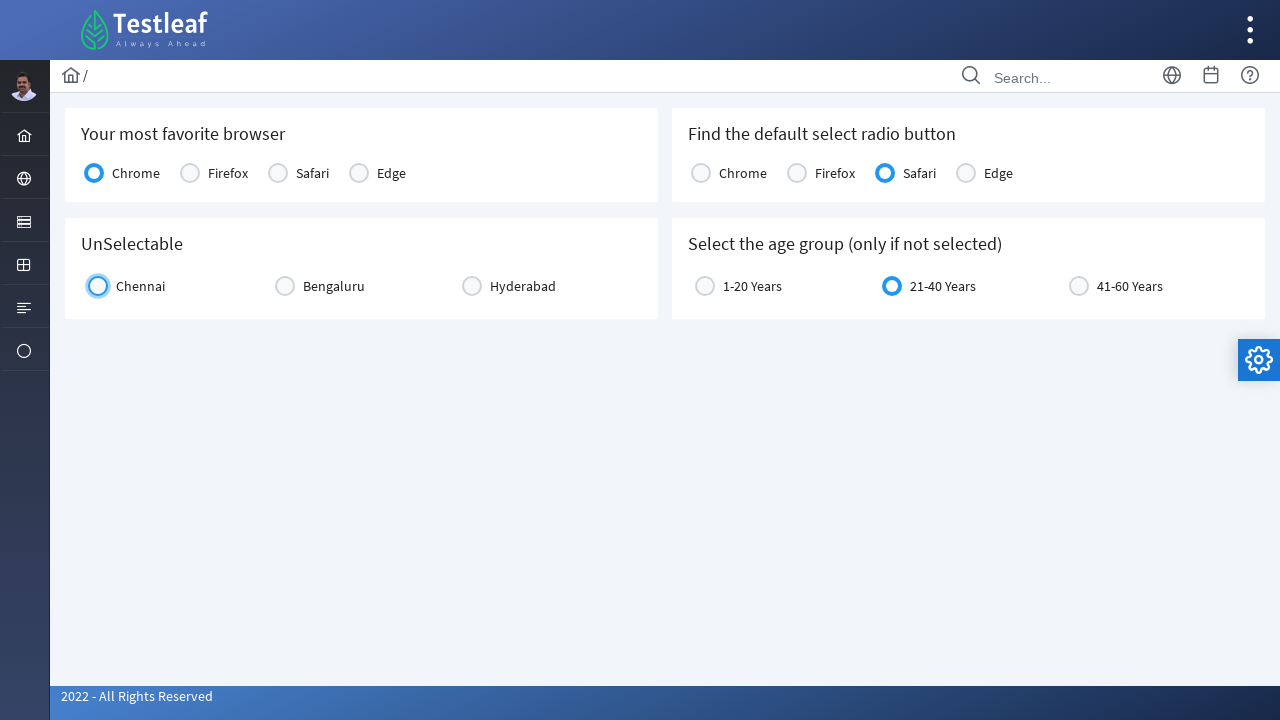

Checked age group 21-40 radio button - is_selected: True
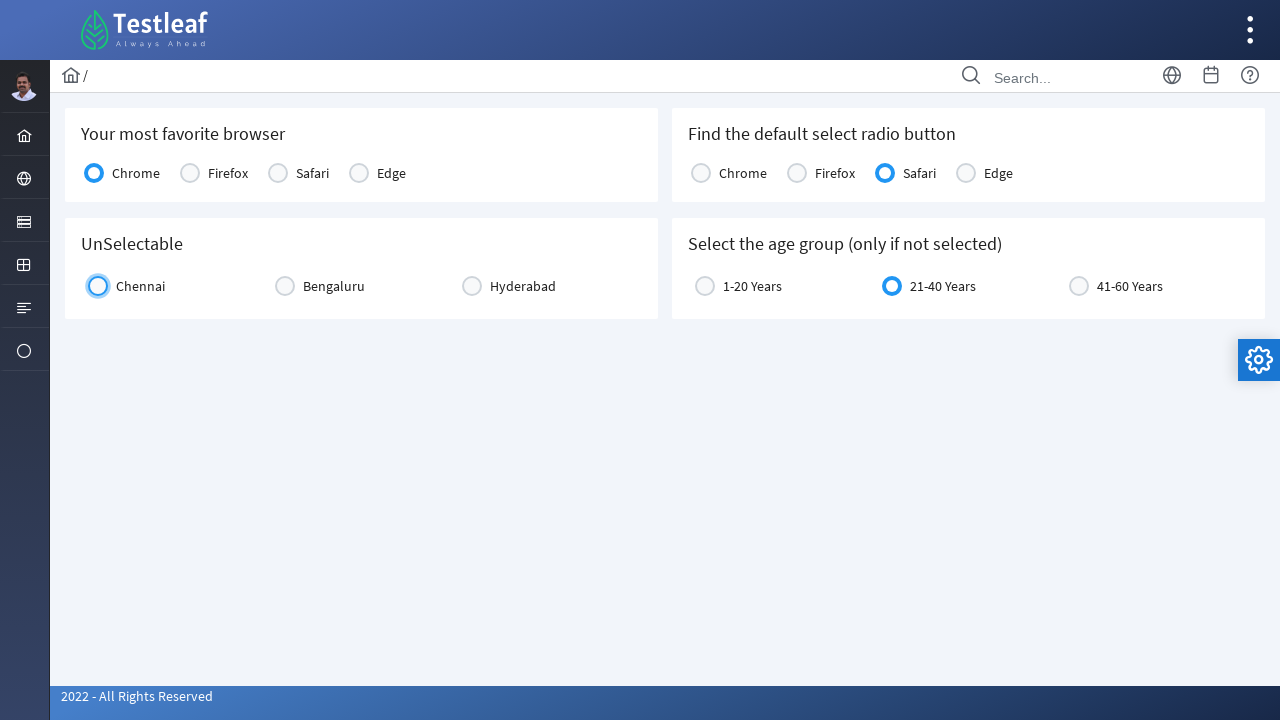

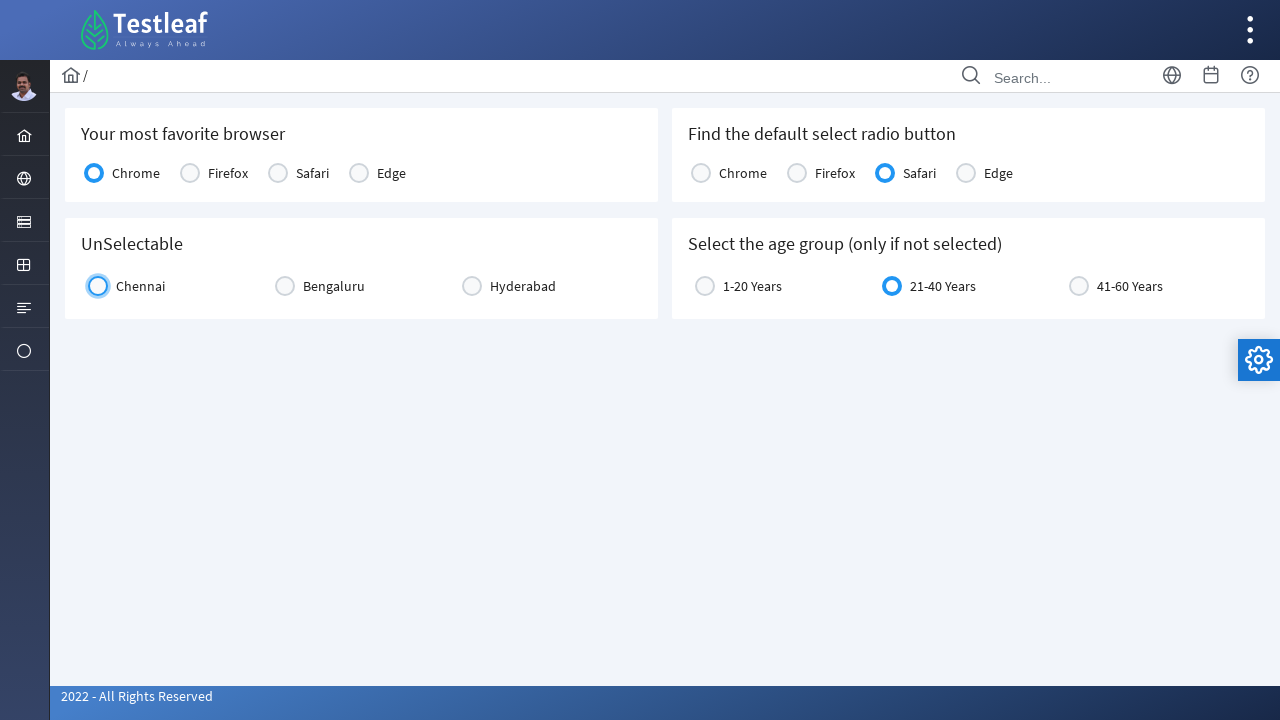